Tests navigation to the Cameras category by clicking "Shop by Category" dropdown and selecting the Cameras option

Starting URL: https://ecommerce-playground.lambdatest.io/

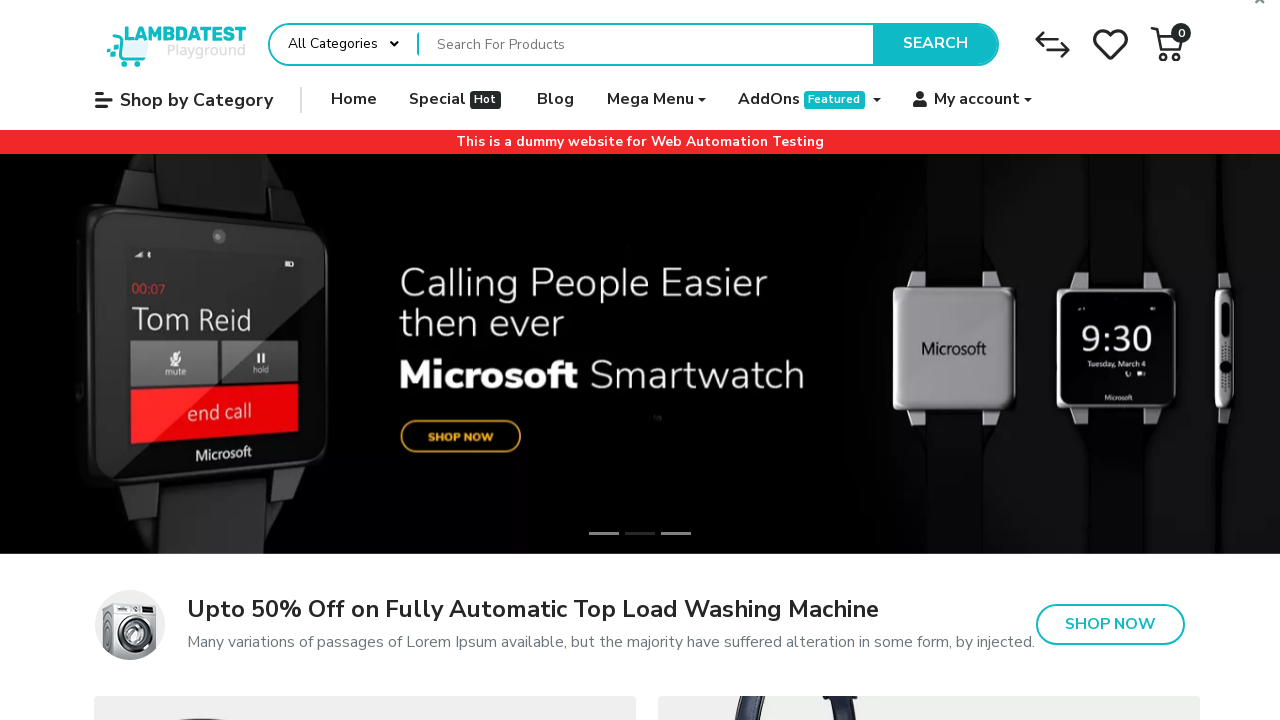

Clicked on 'Shop by Category' dropdown menu at (184, 100) on xpath=//a[normalize-space()='Shop by Category']
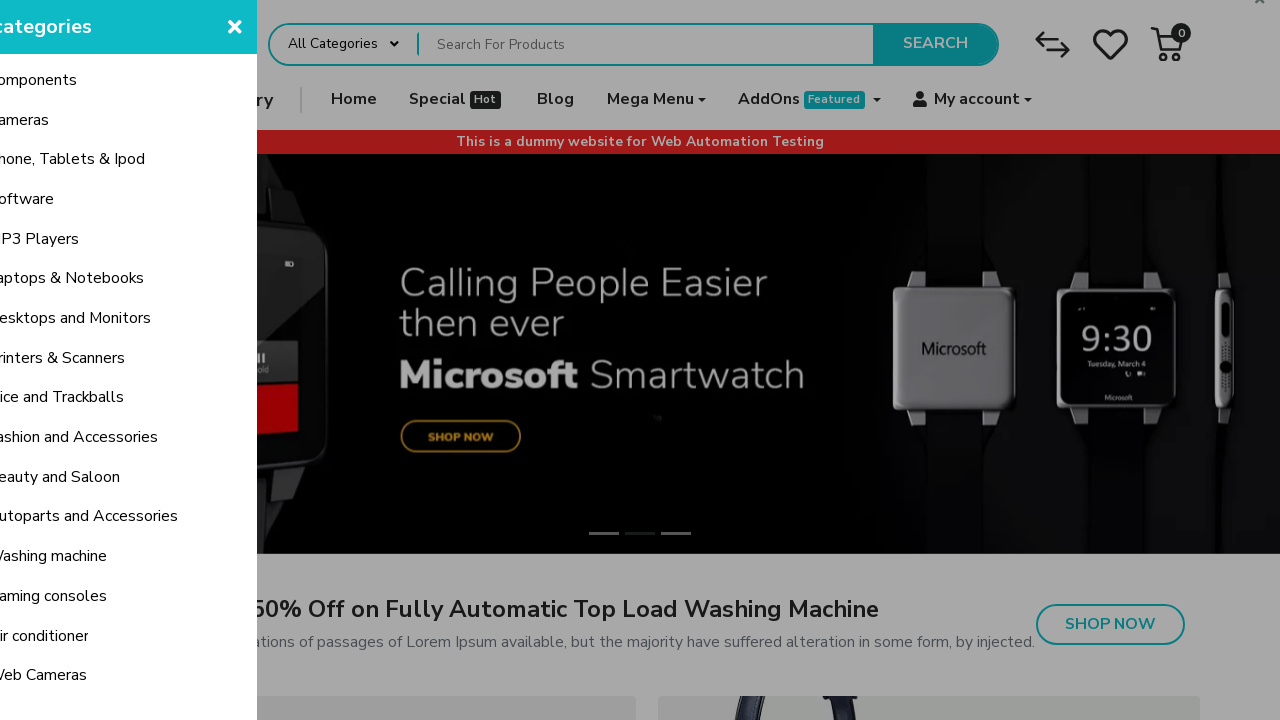

Selected 'Cameras' from the category dropdown at (81, 120) on xpath=//span[normalize-space()='Cameras']
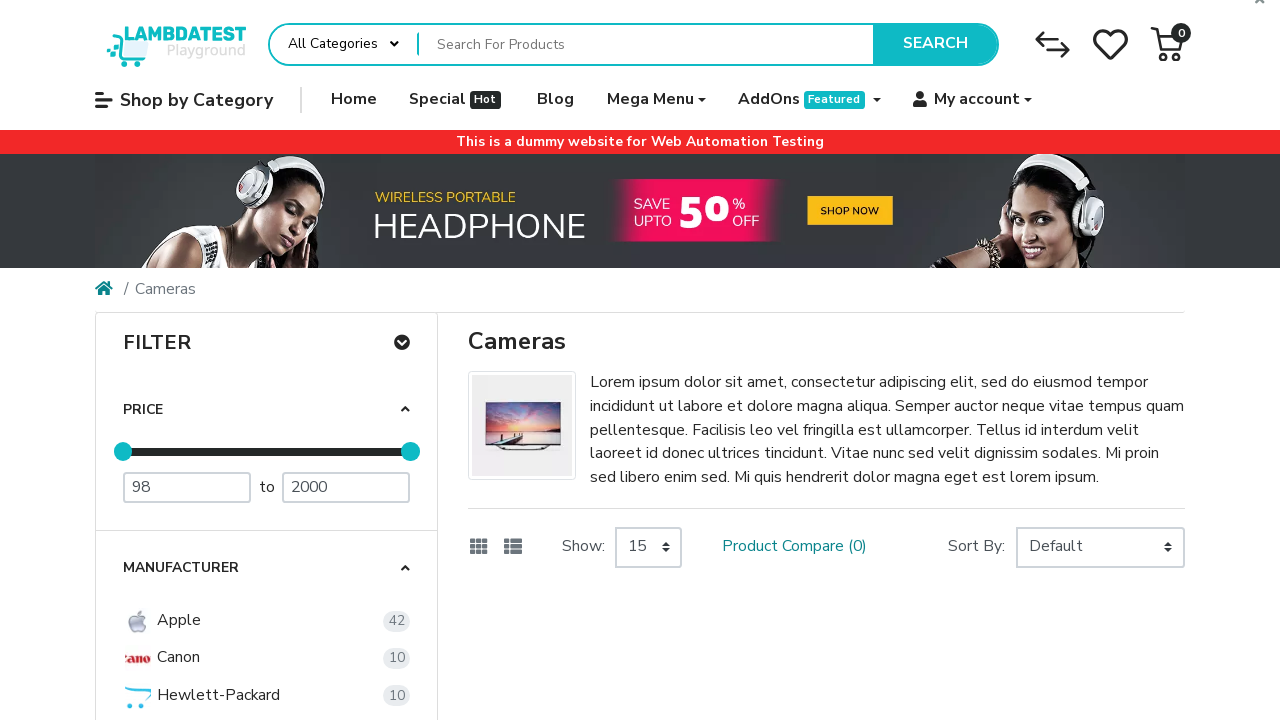

Cameras category page loaded (domcontentloaded state)
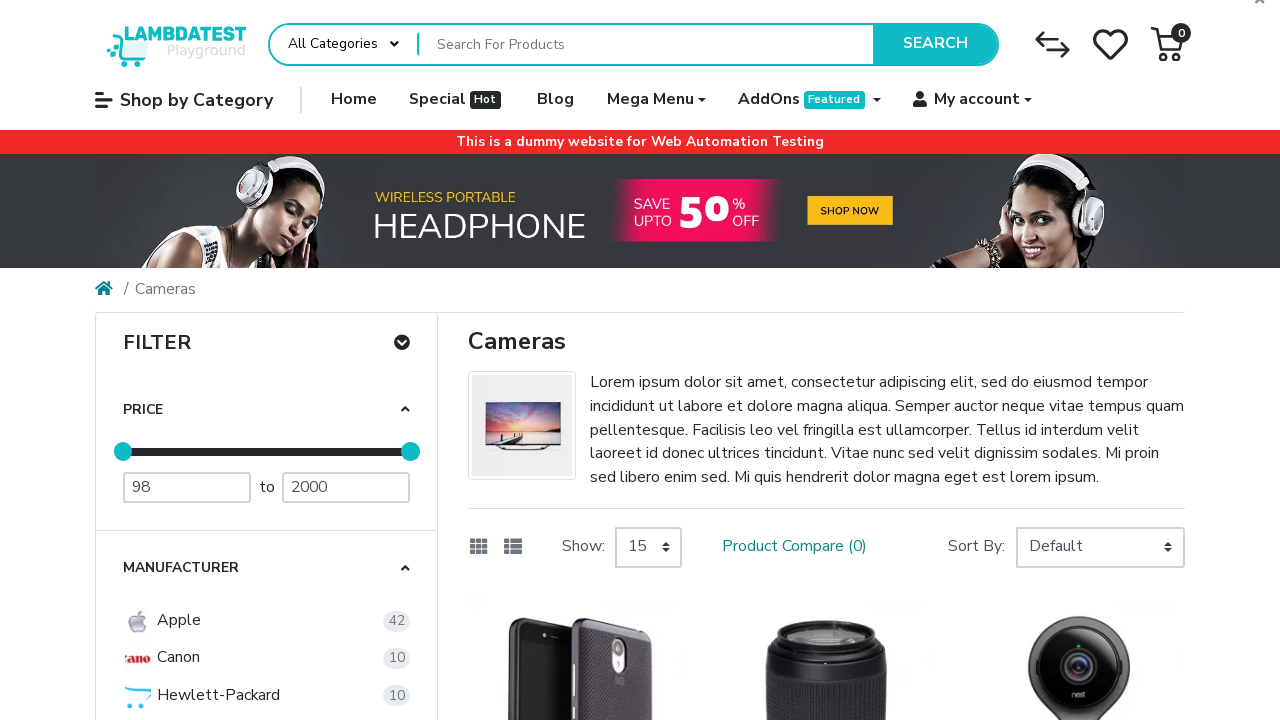

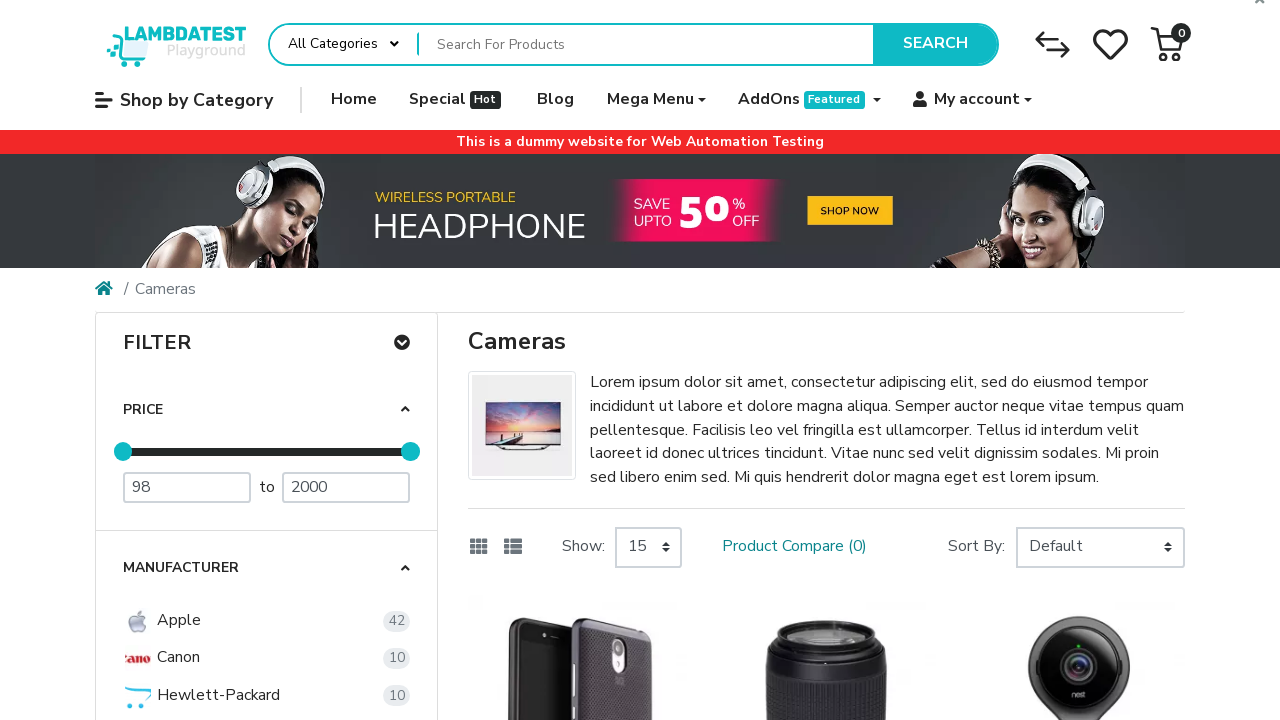